Tests that clicking the favorites icon navigates to the Favorites page on the American Eagle website

Starting URL: https://www.ae.com/us/en

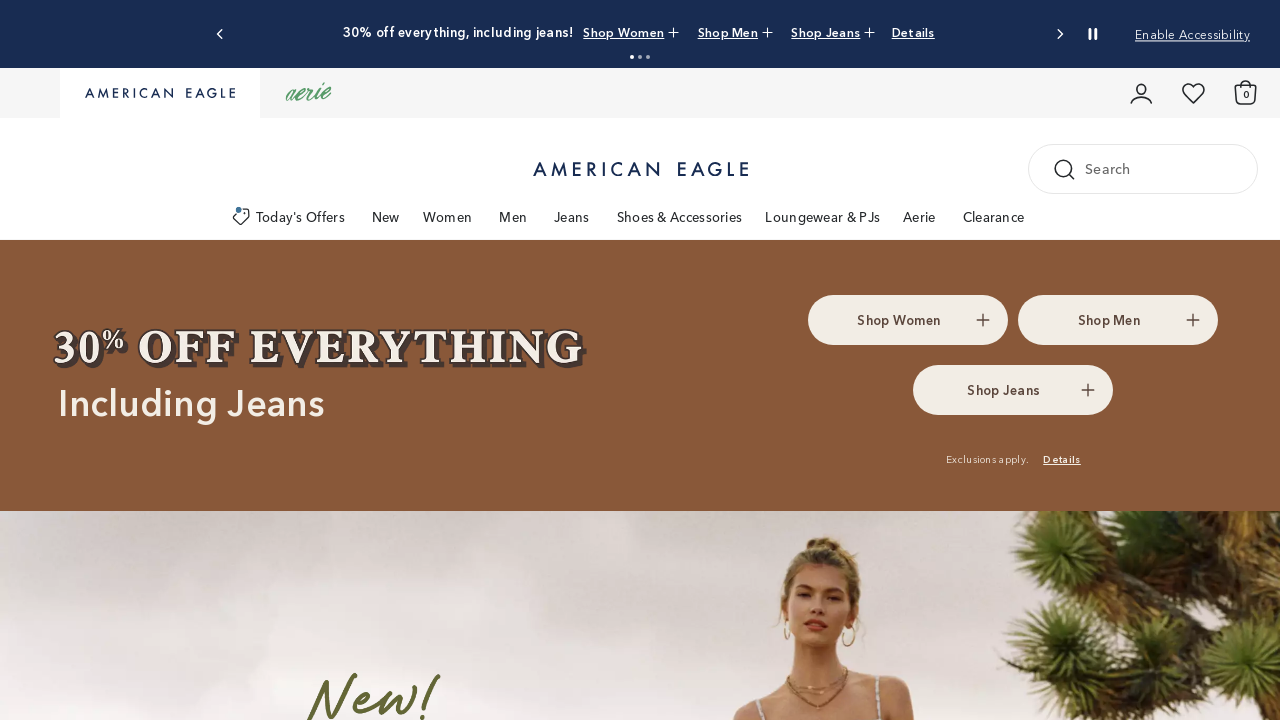

Clicked favorites icon in top panel at (1194, 90) on [data-id='iconFavorites'], .favorites-icon, a[href*='favorites'], [class*='favor
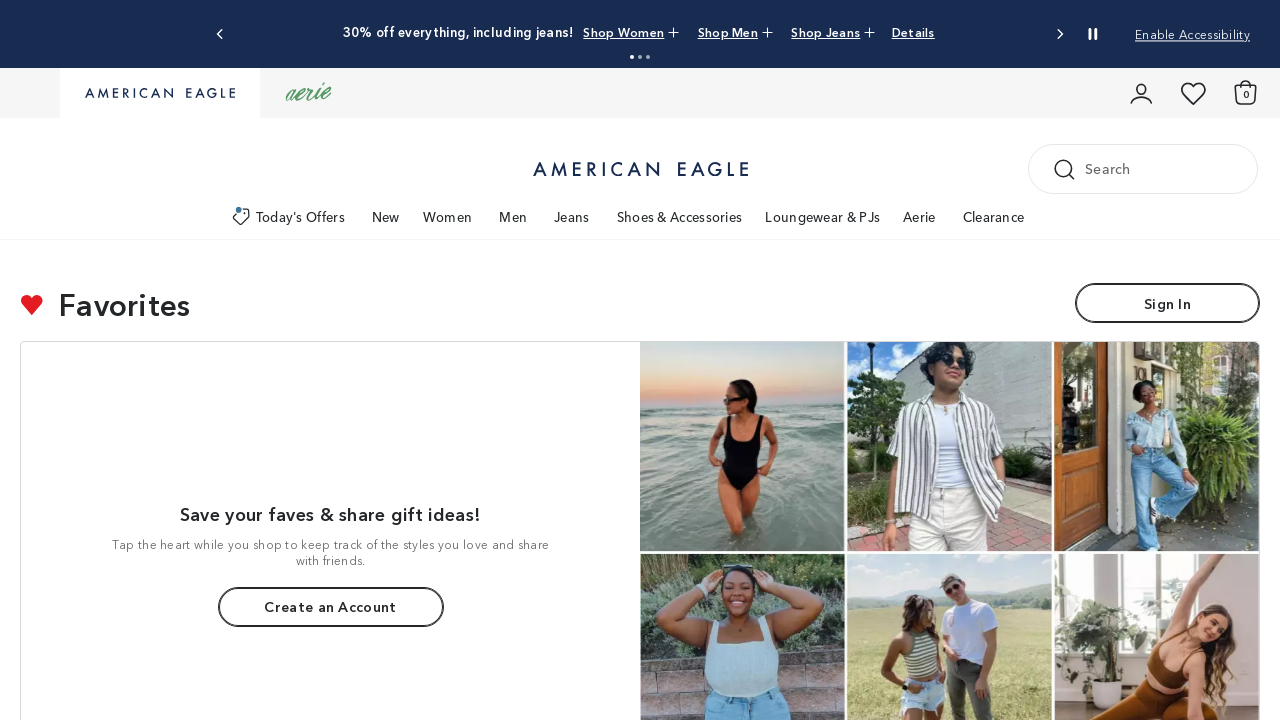

Navigated to favorites page
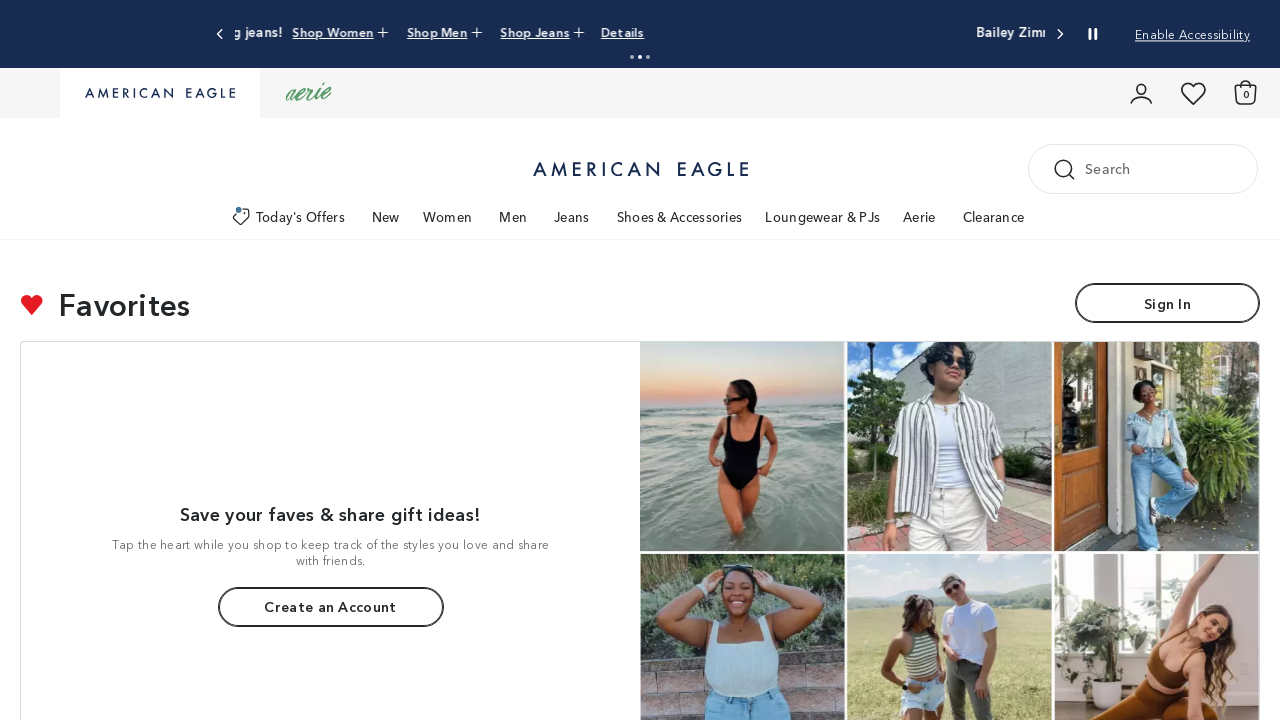

Verified page heading displays 'Favorites'
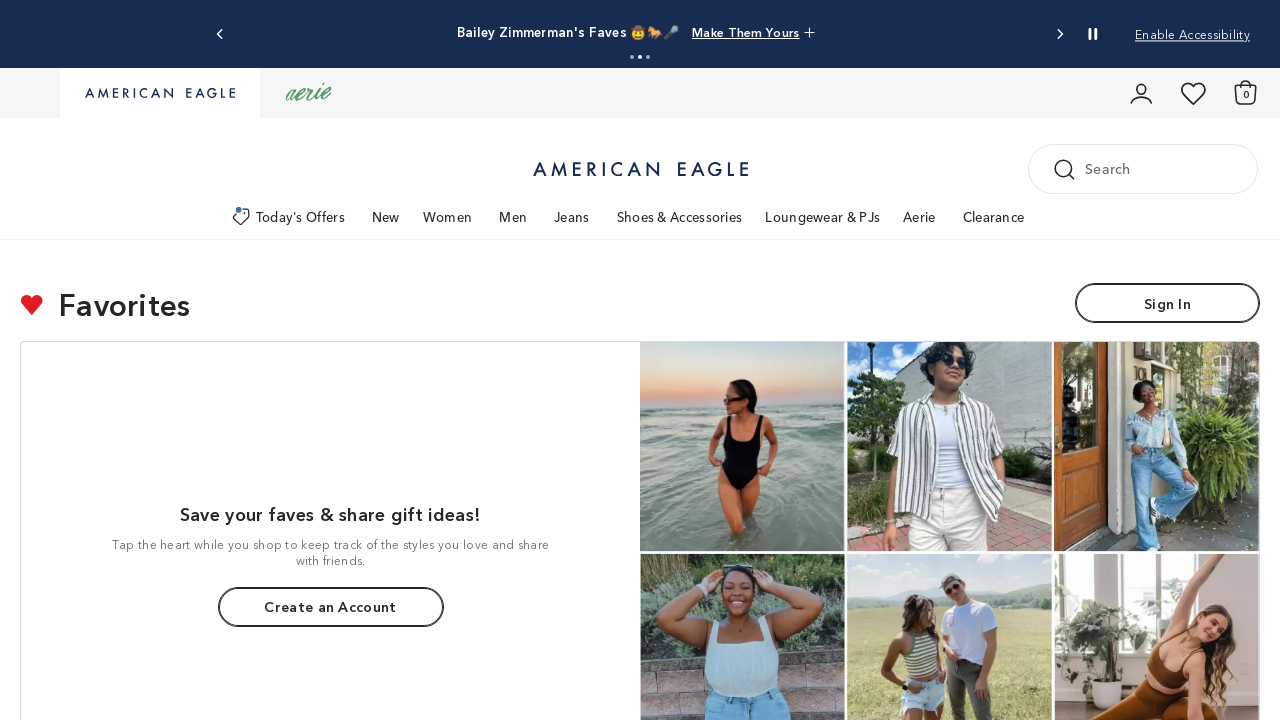

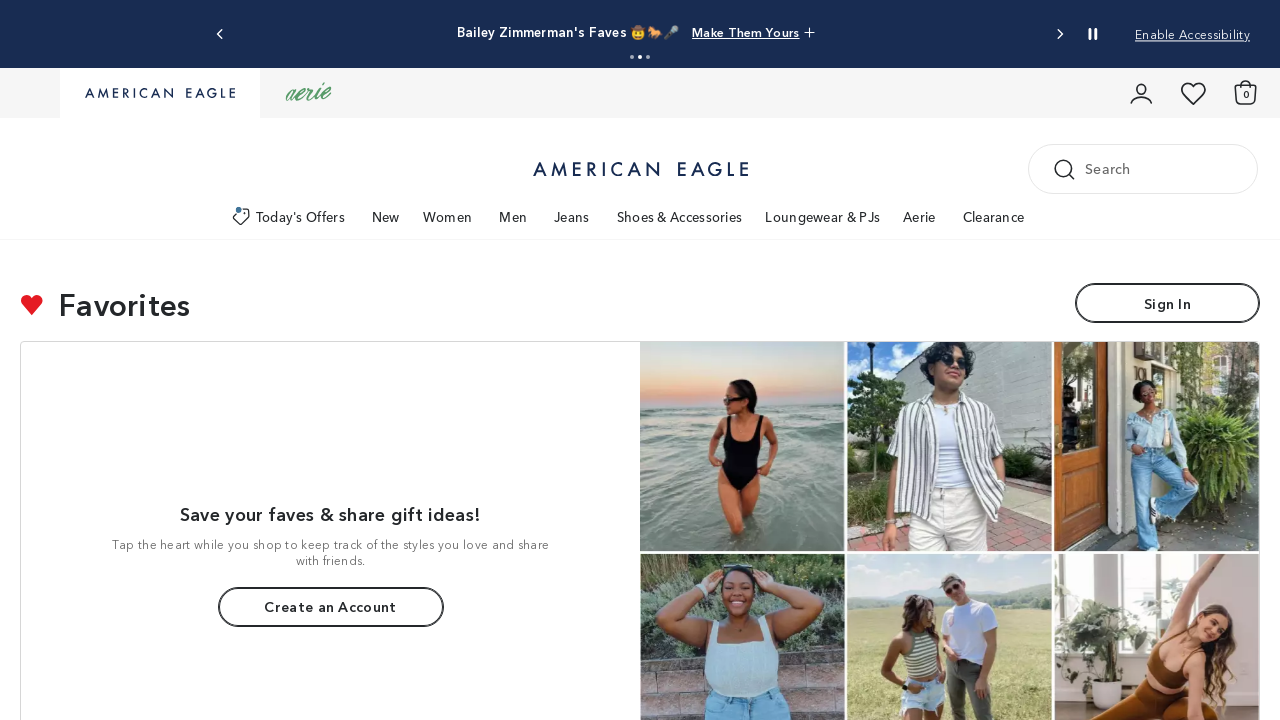